Tests form submission with only required fields filled (lastname, name, email, message) and verifies the success feedback message appears

Starting URL: http://hflabs.github.io/suggestions-demo/

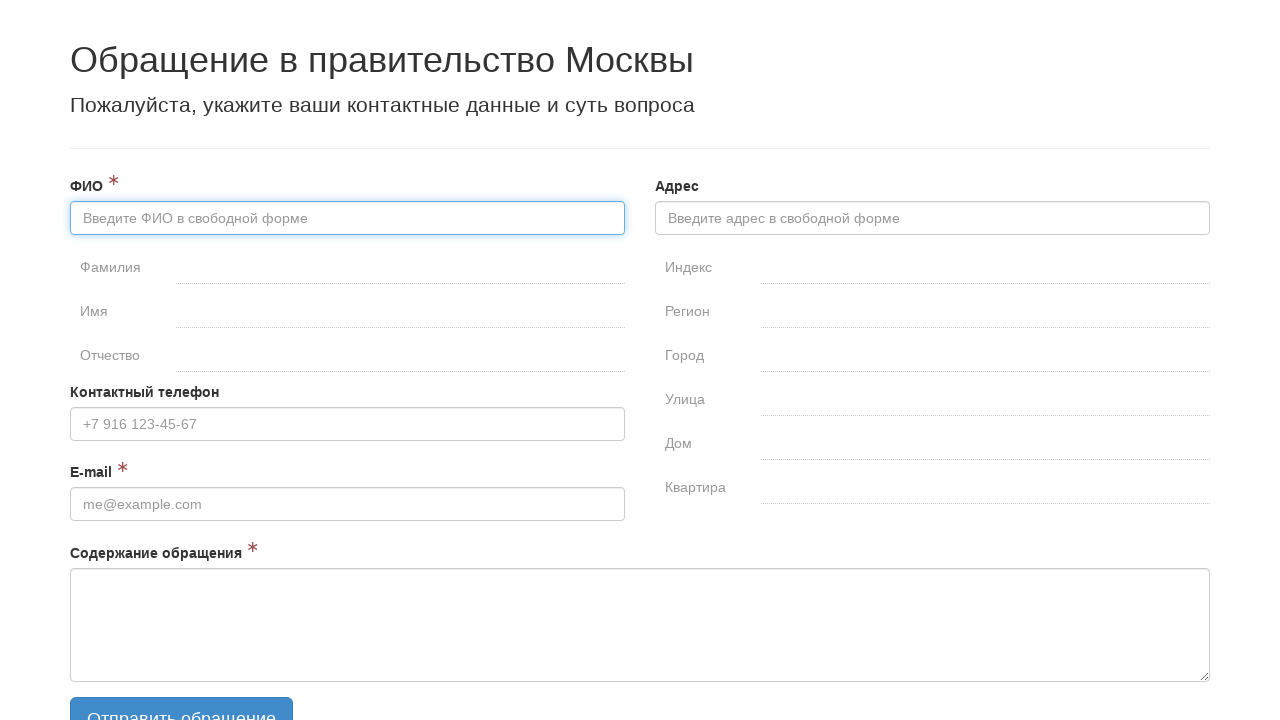

Filled lastname field with 'Иванов' on #fullname-surname
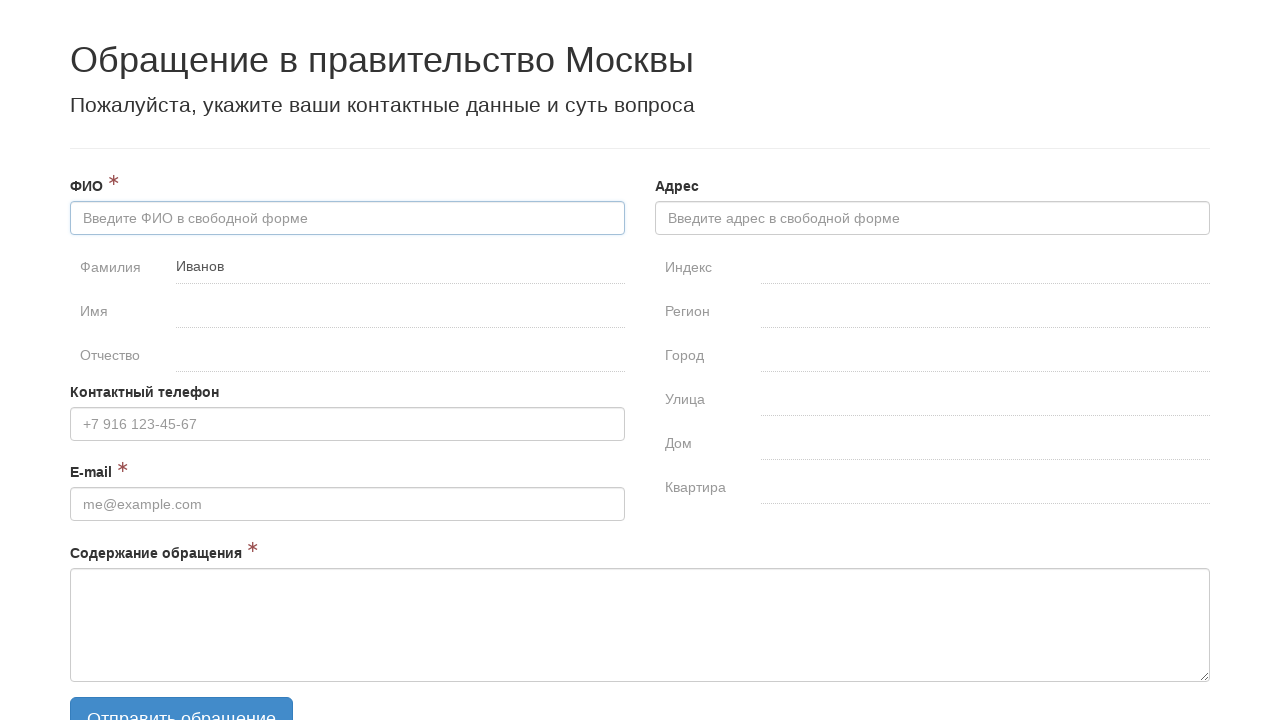

Filled name field with 'Иван' on #fullname-name
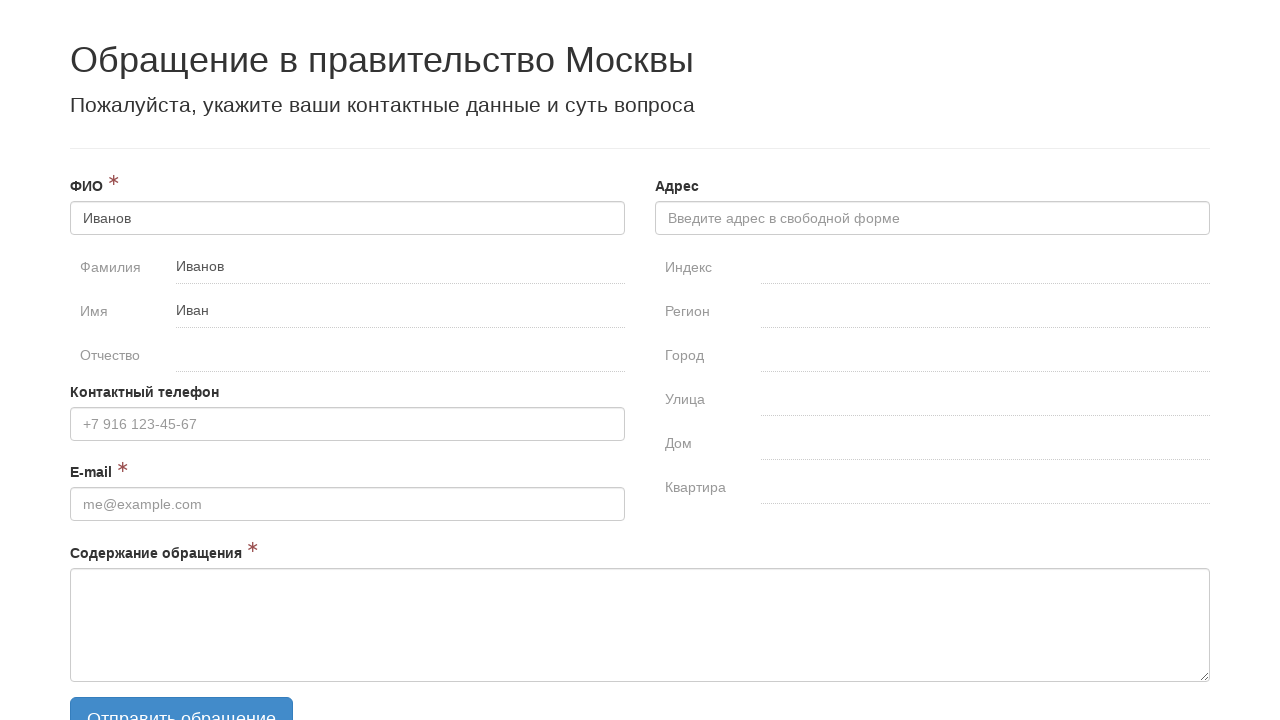

Filled email field with 'aa@mail.ru' on #email
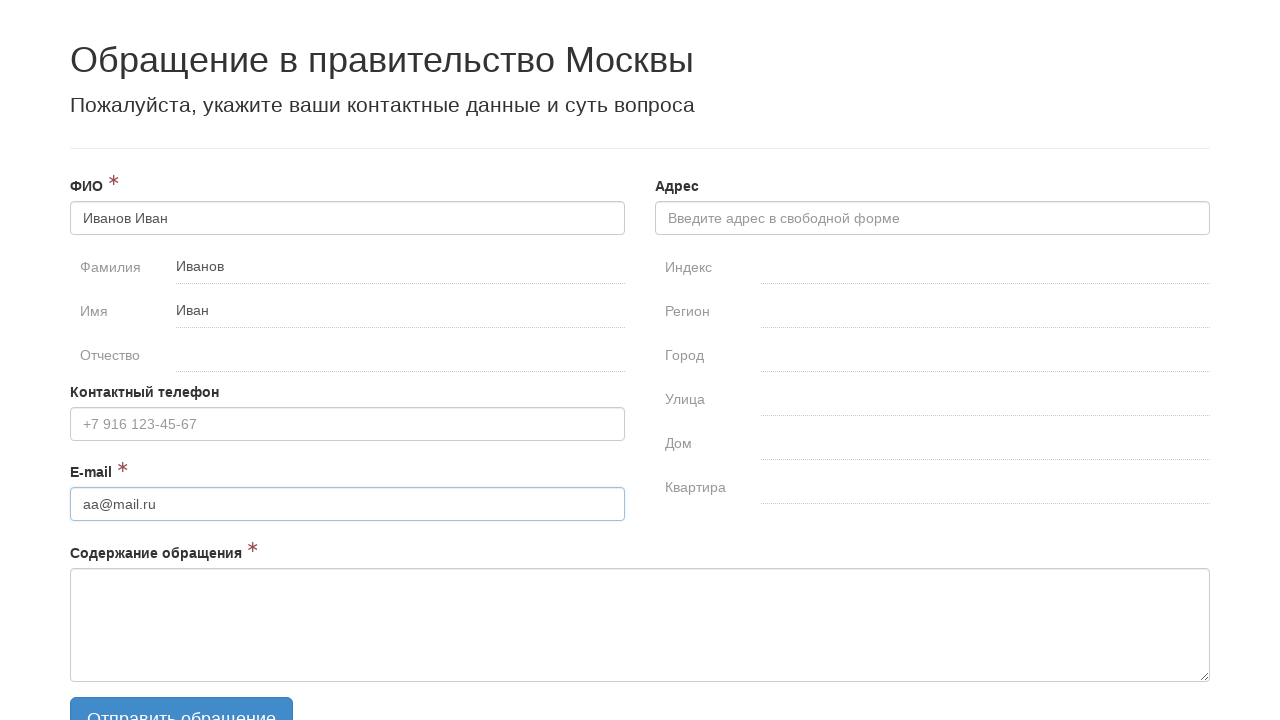

Filled message field with 'abc' on #message
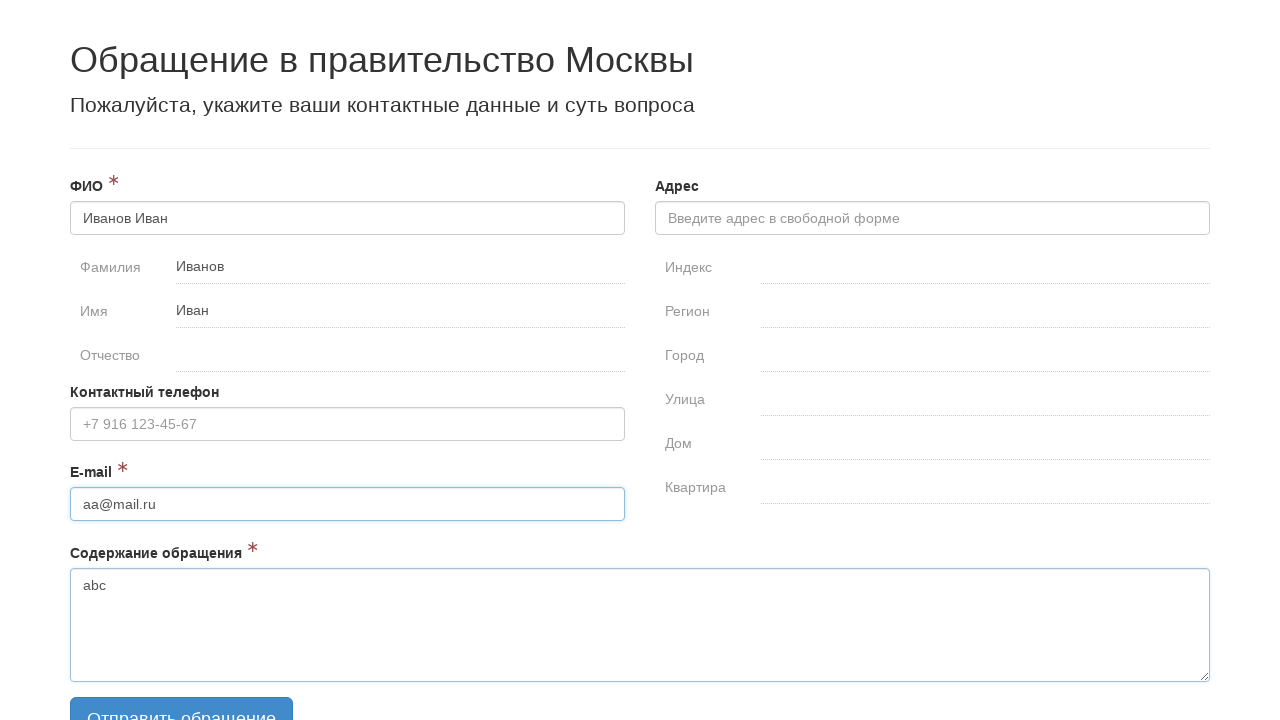

Clicked send button to submit form at (182, 697) on .btn-primary
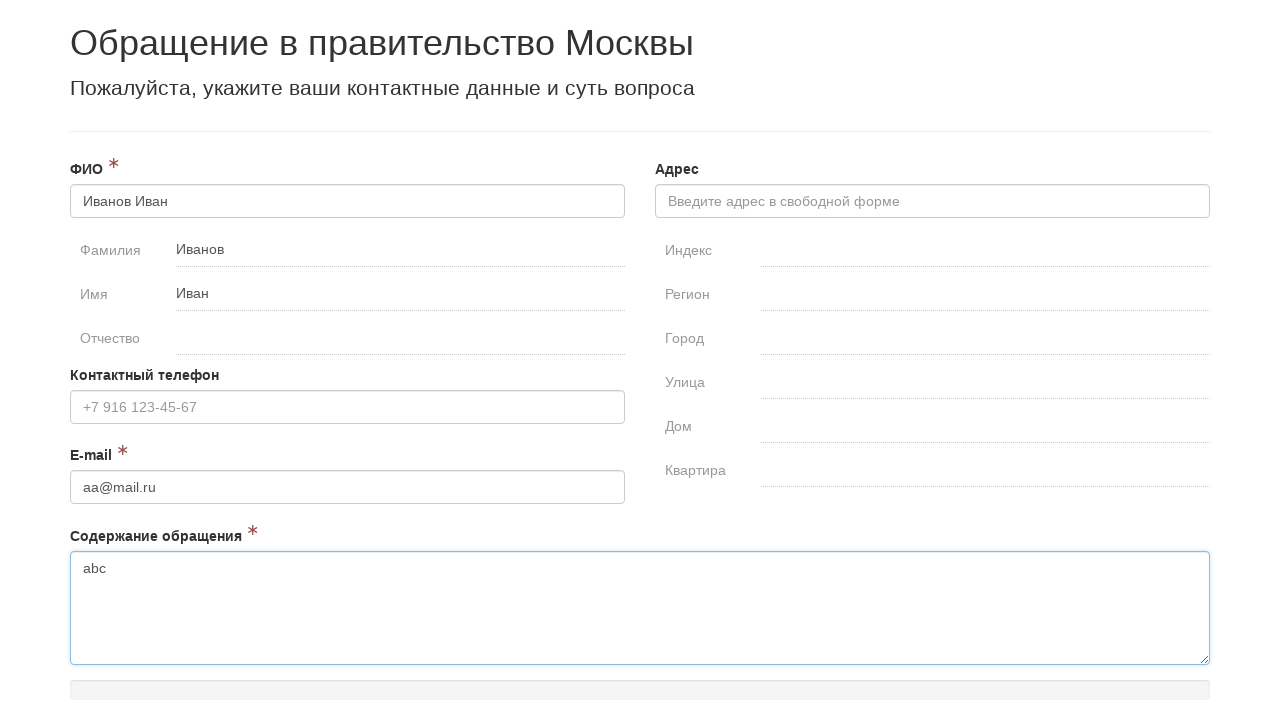

Success feedback modal appeared with confirmation button
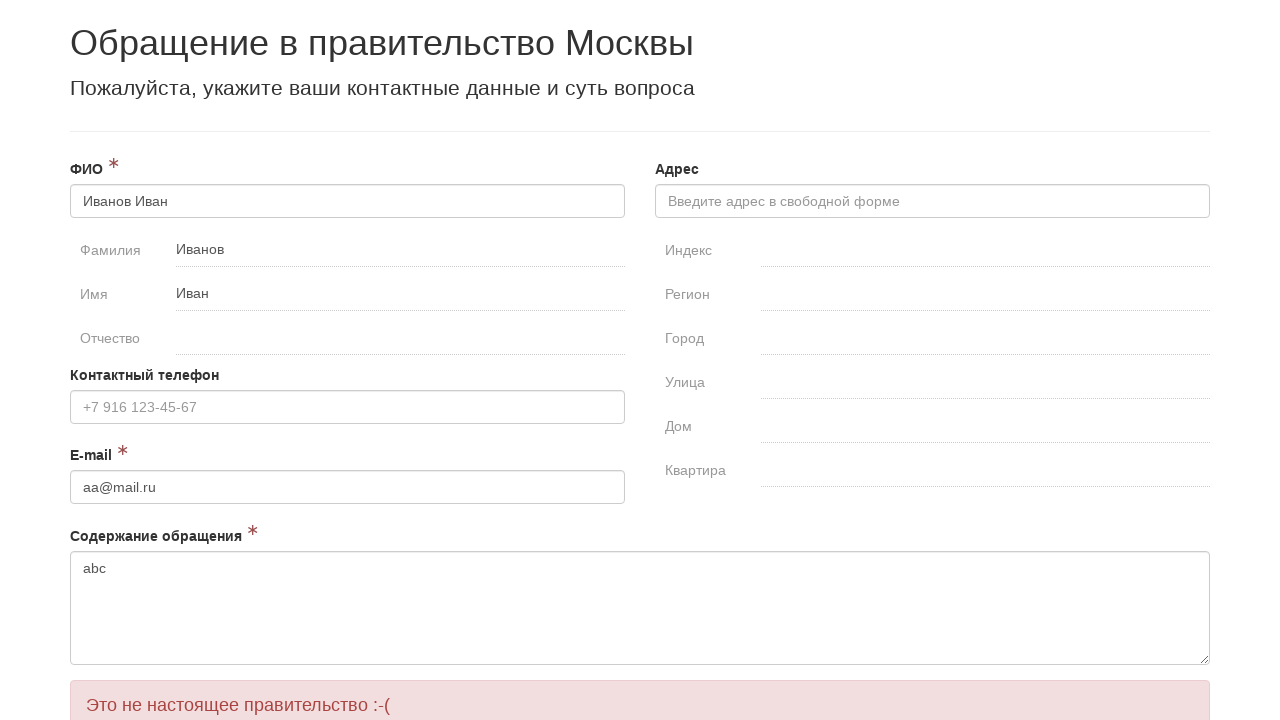

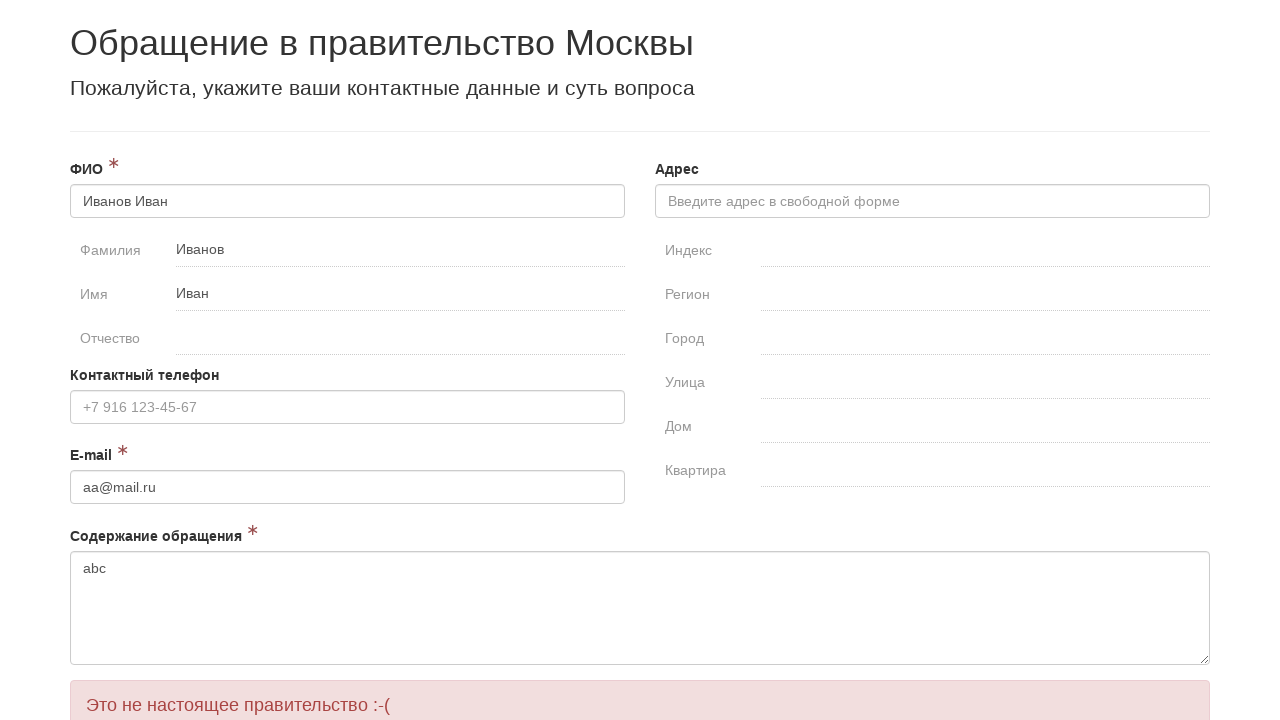